Tests draggable functionality by moving a draggable element to a new position within an iframe

Starting URL: https://jqueryui.com/draggable/

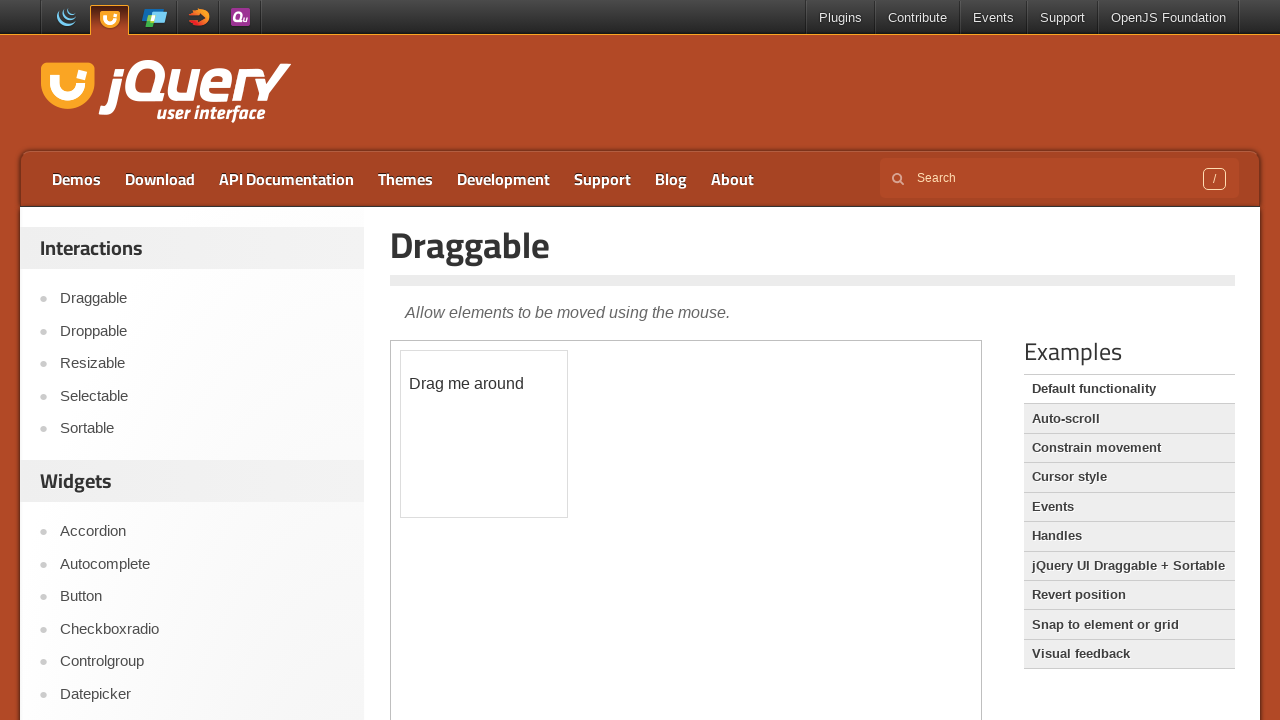

Located the iframe containing the draggable element
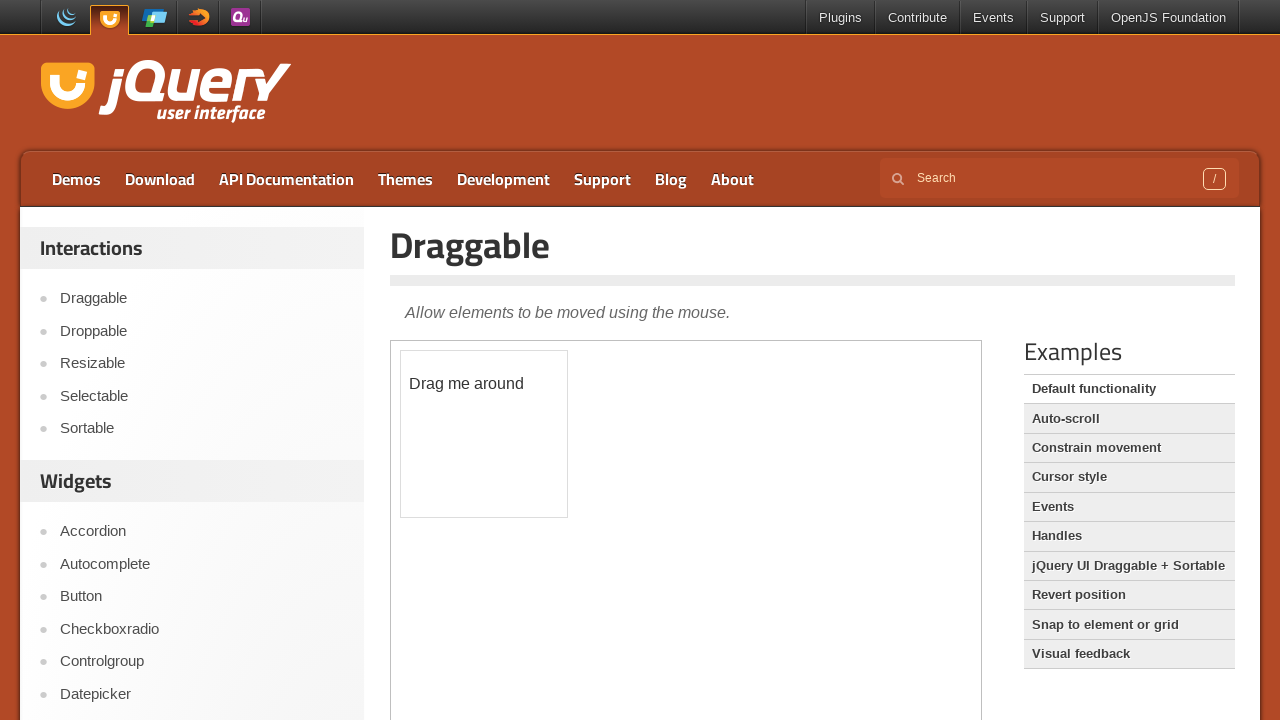

Located the draggable element with id 'draggable'
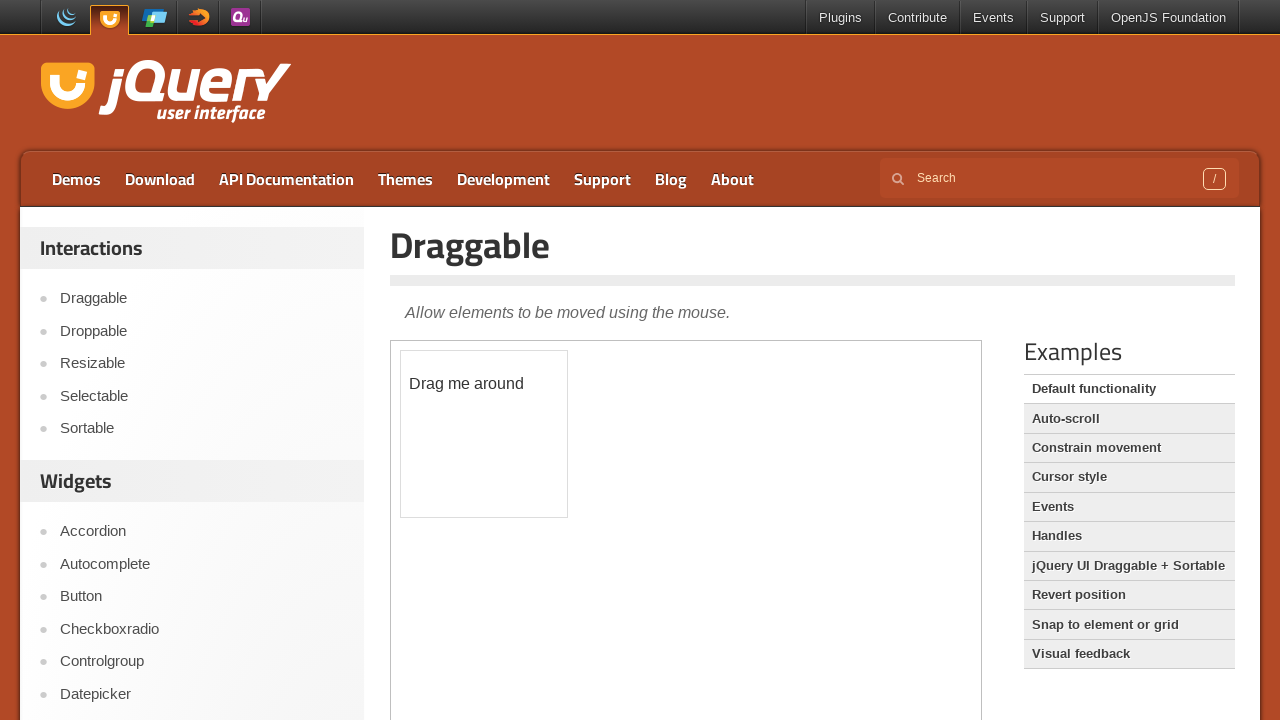

Retrieved bounding box of the draggable element
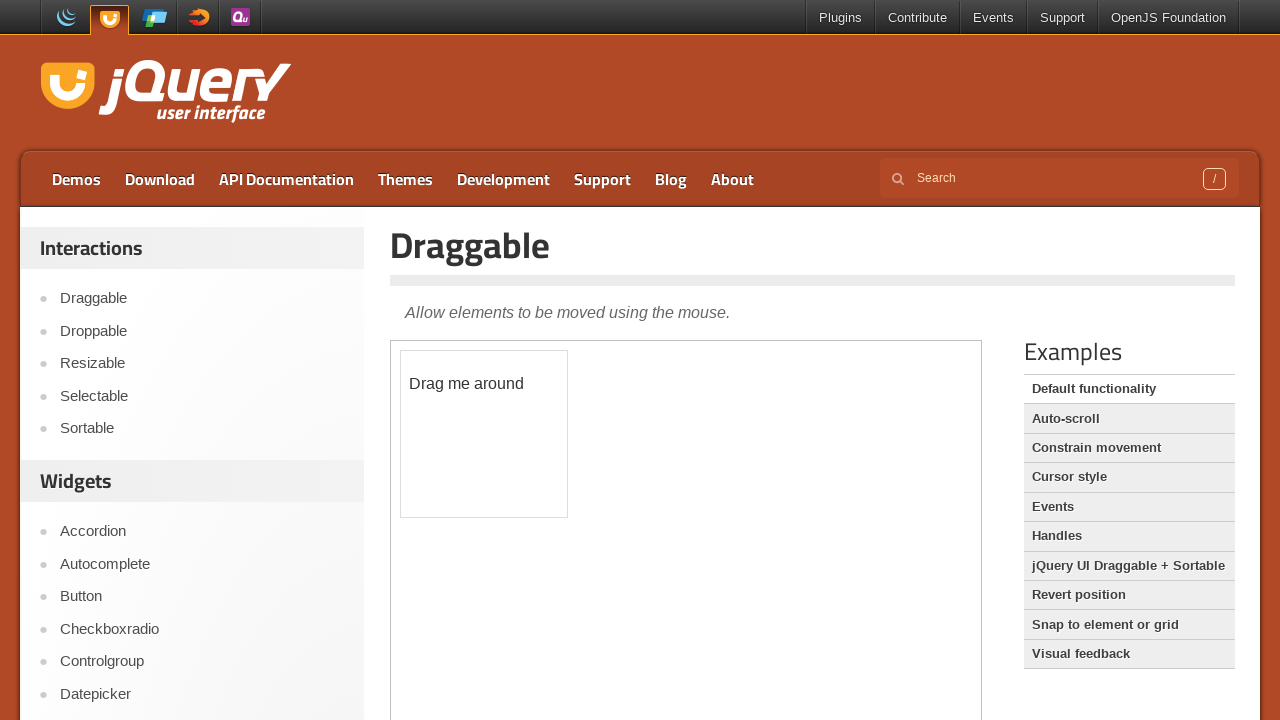

Dragged the element 60px right and 80px down to new position at (461, 431)
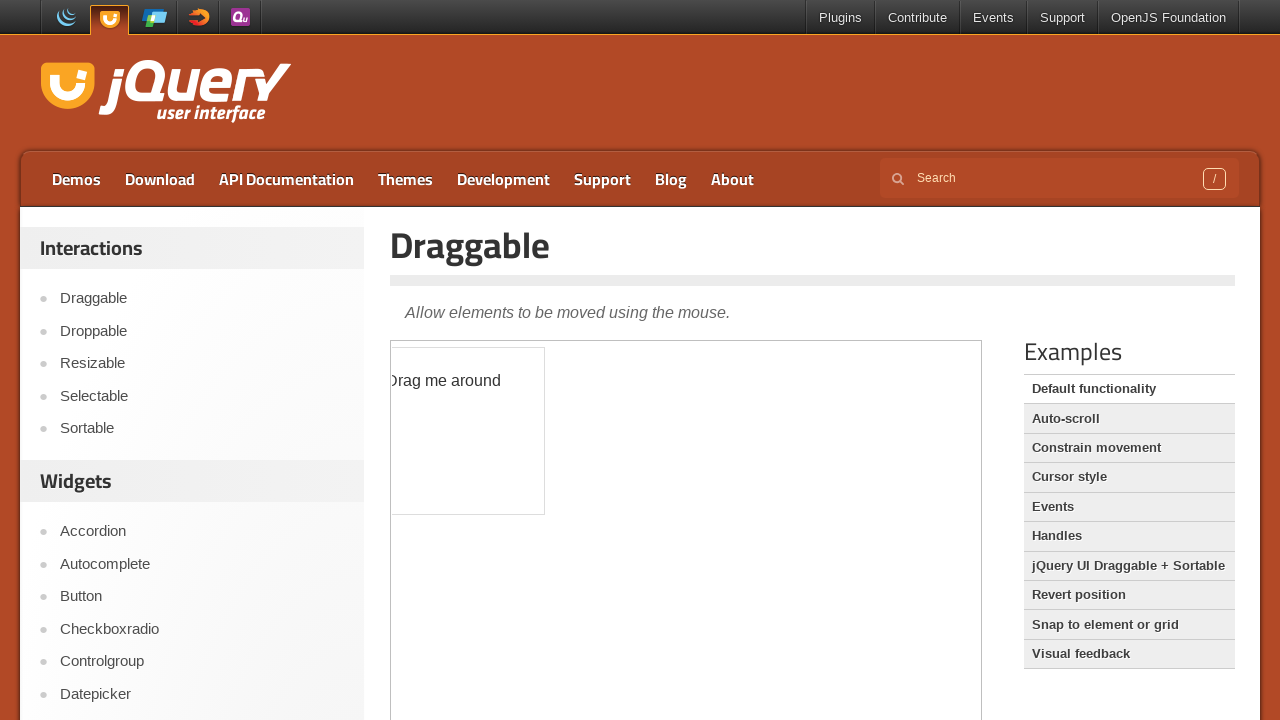

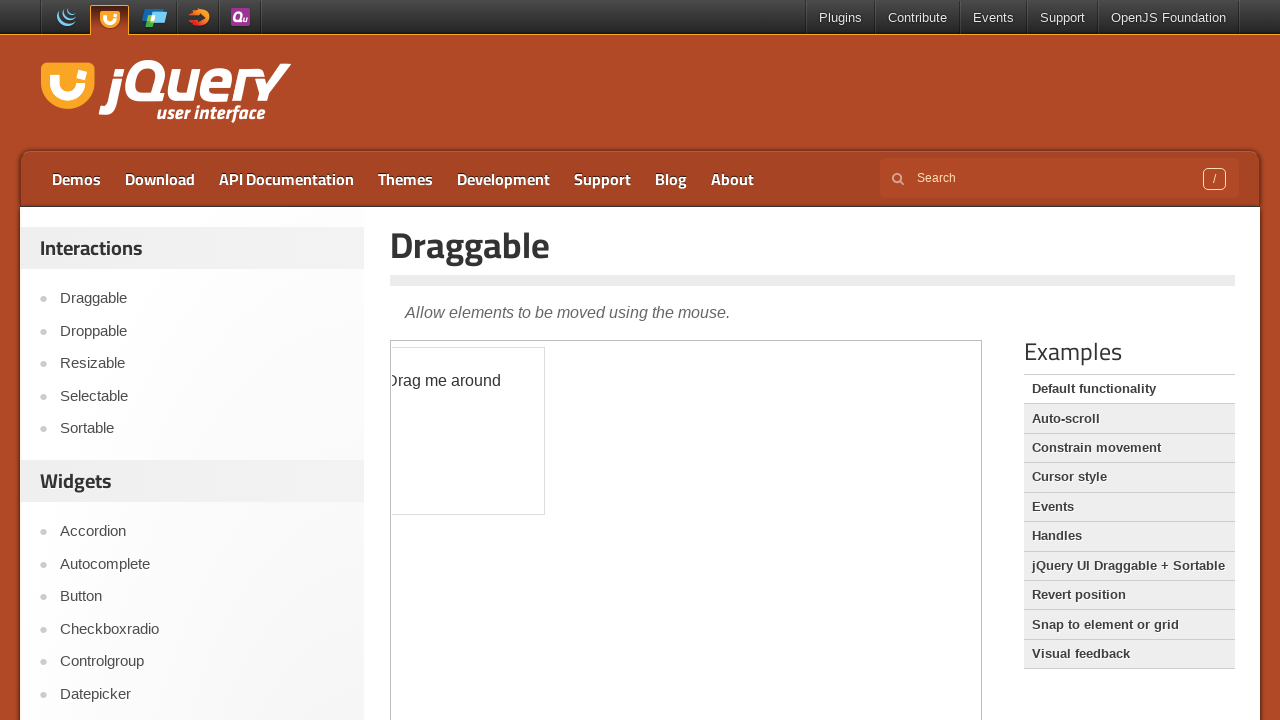